Tests W3Schools search functionality by searching for "Java Tutorial" and verifying the results page

Starting URL: https://www.w3schools.com/

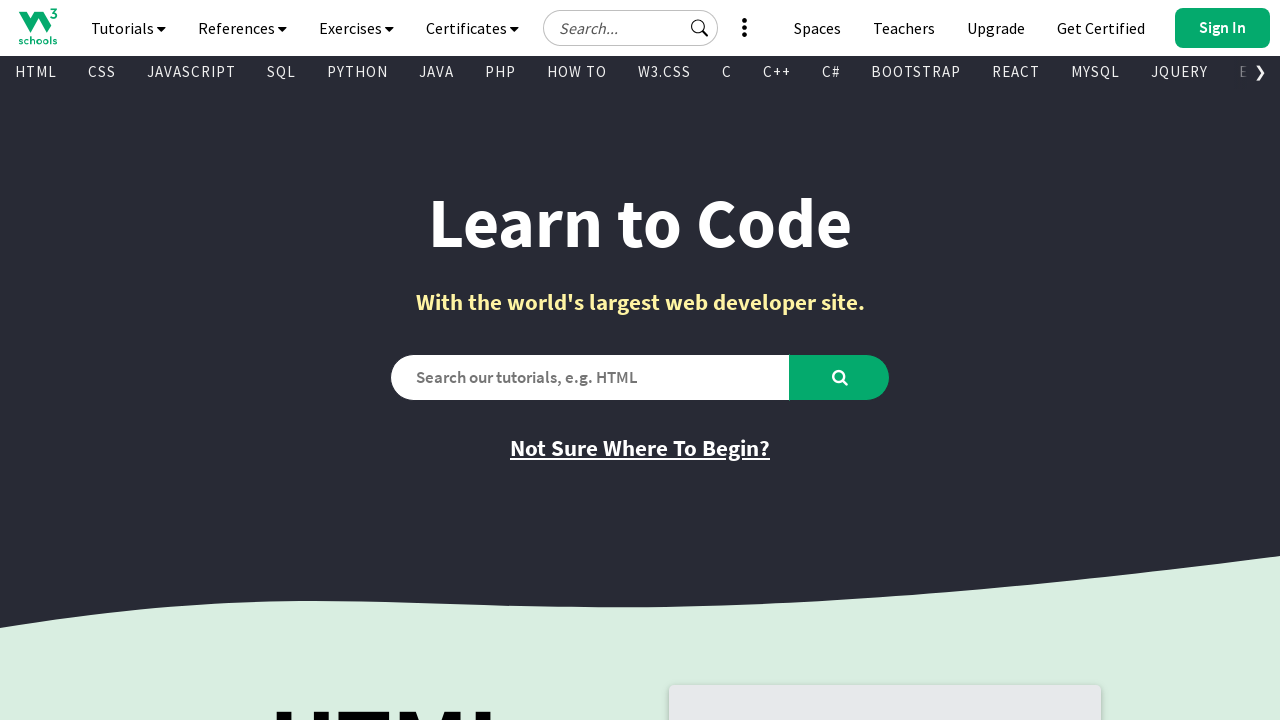

Filled search box with 'Java Tutorial' on #search2
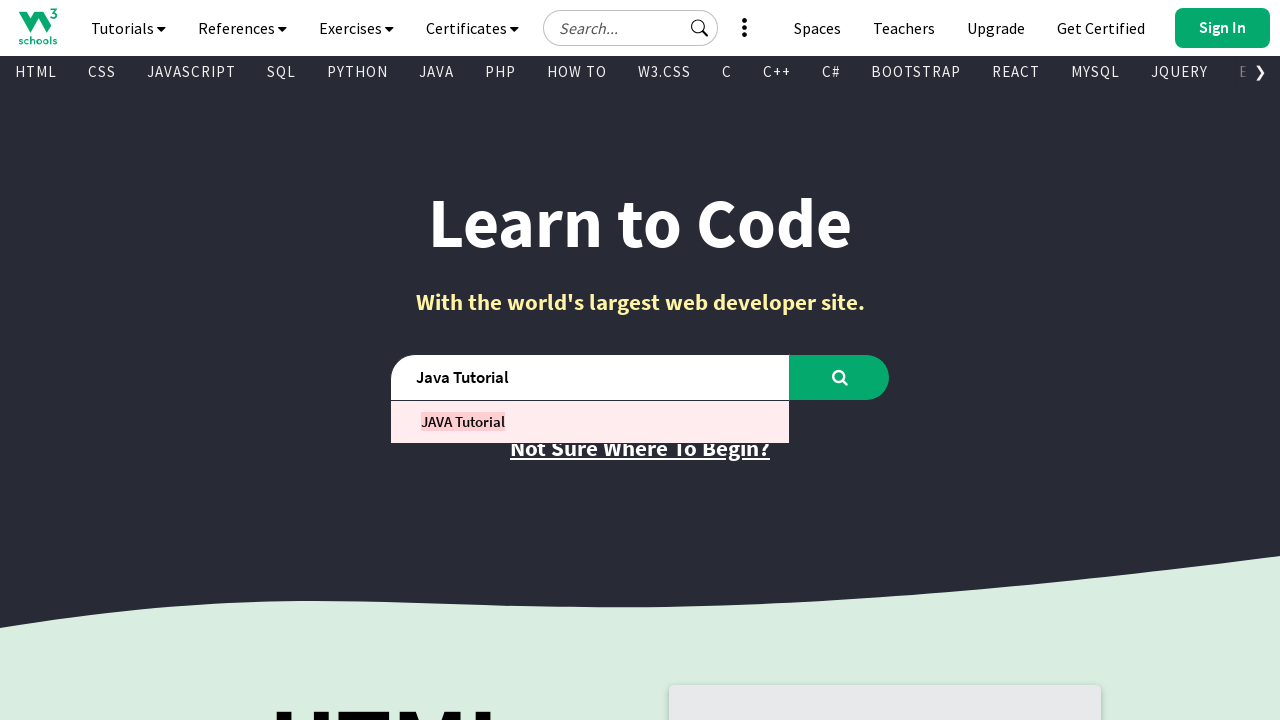

Clicked search button to perform search at (840, 377) on #learntocode_searchbtn
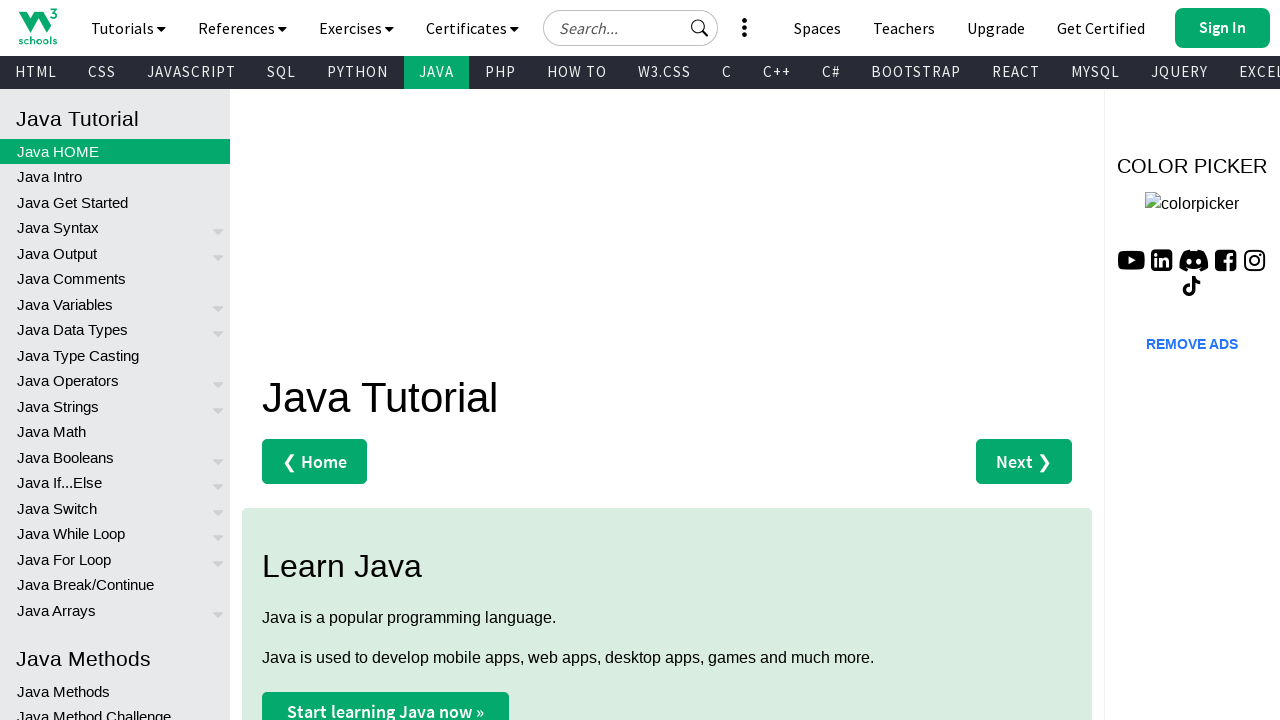

Results page loaded with heading visible
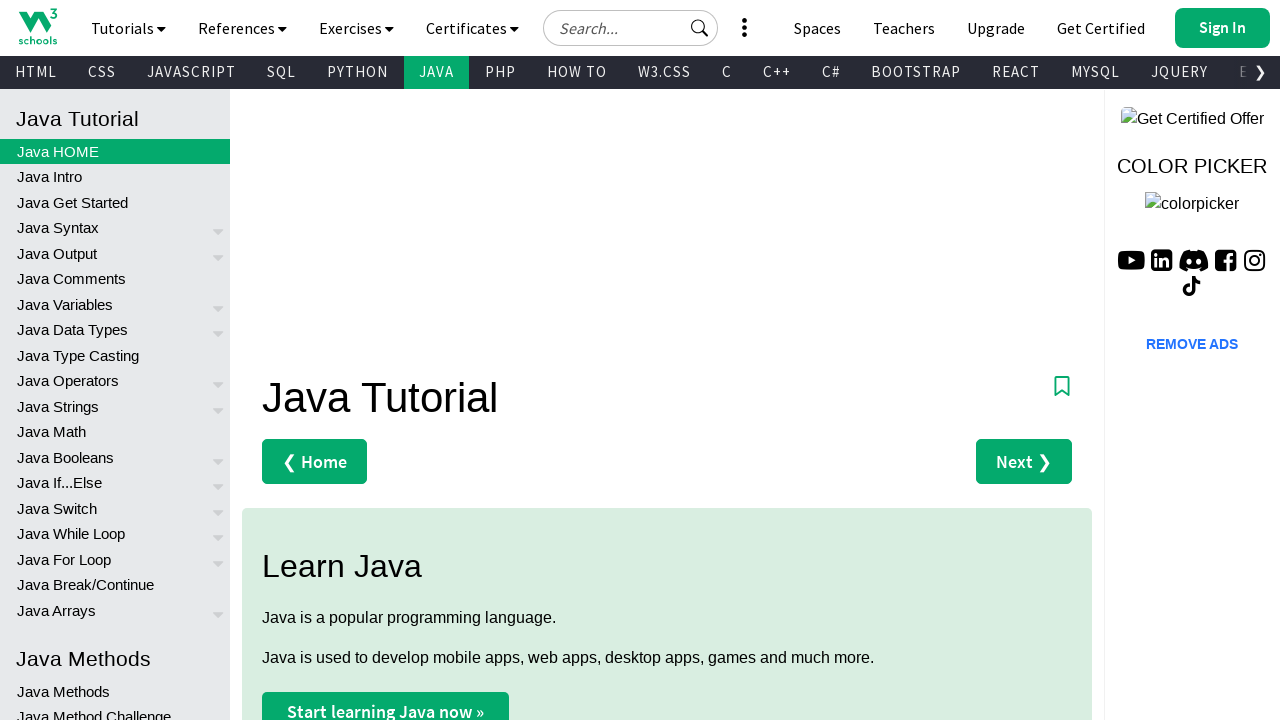

Located h1 heading element
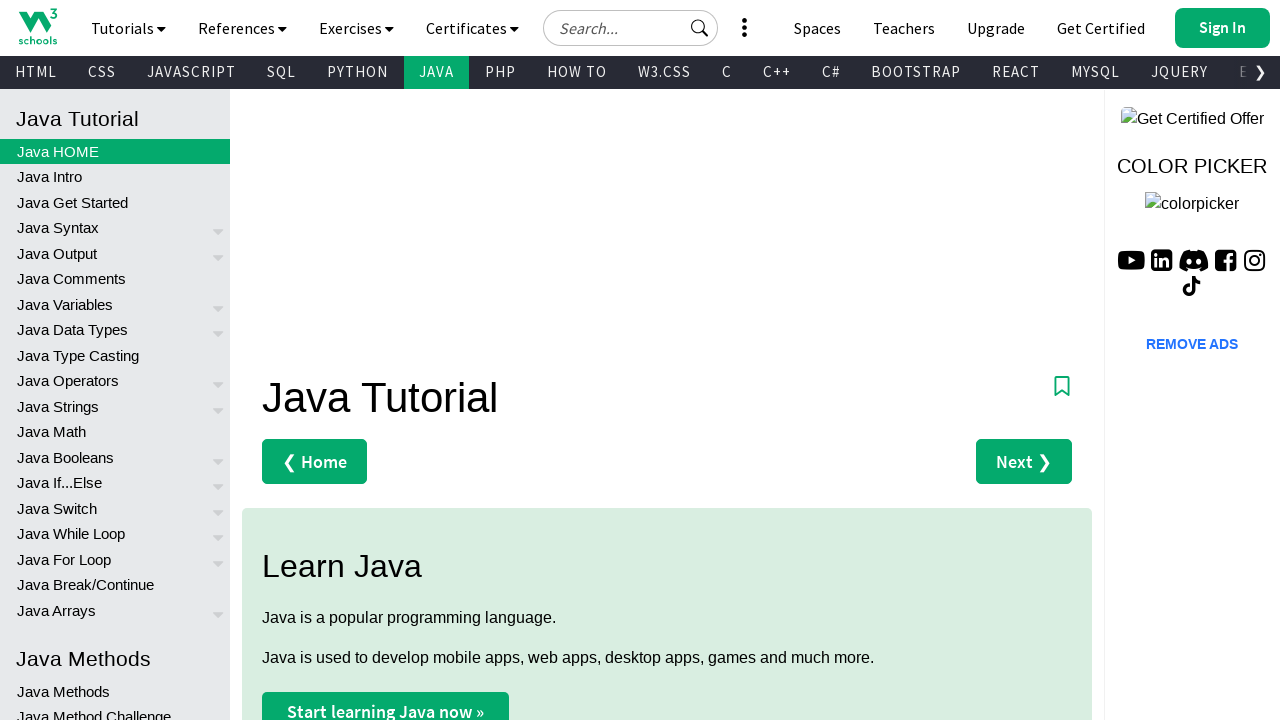

Verified page title is 'Java Tutorial'
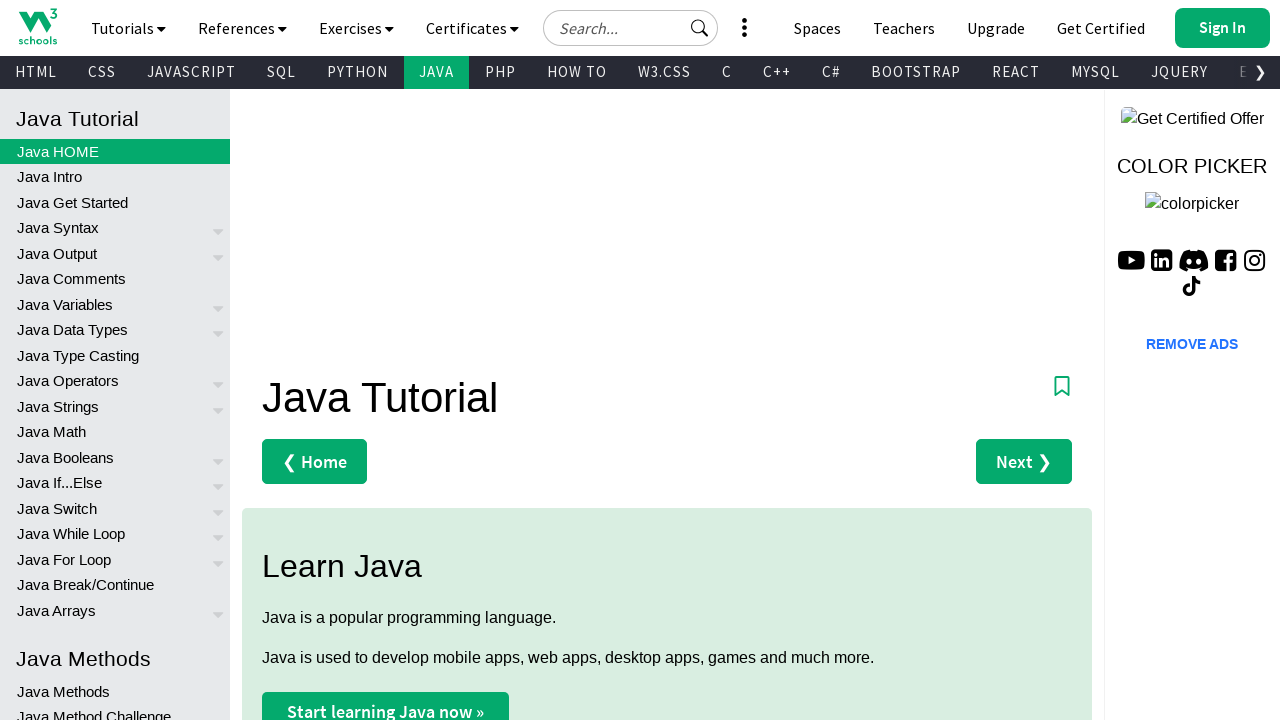

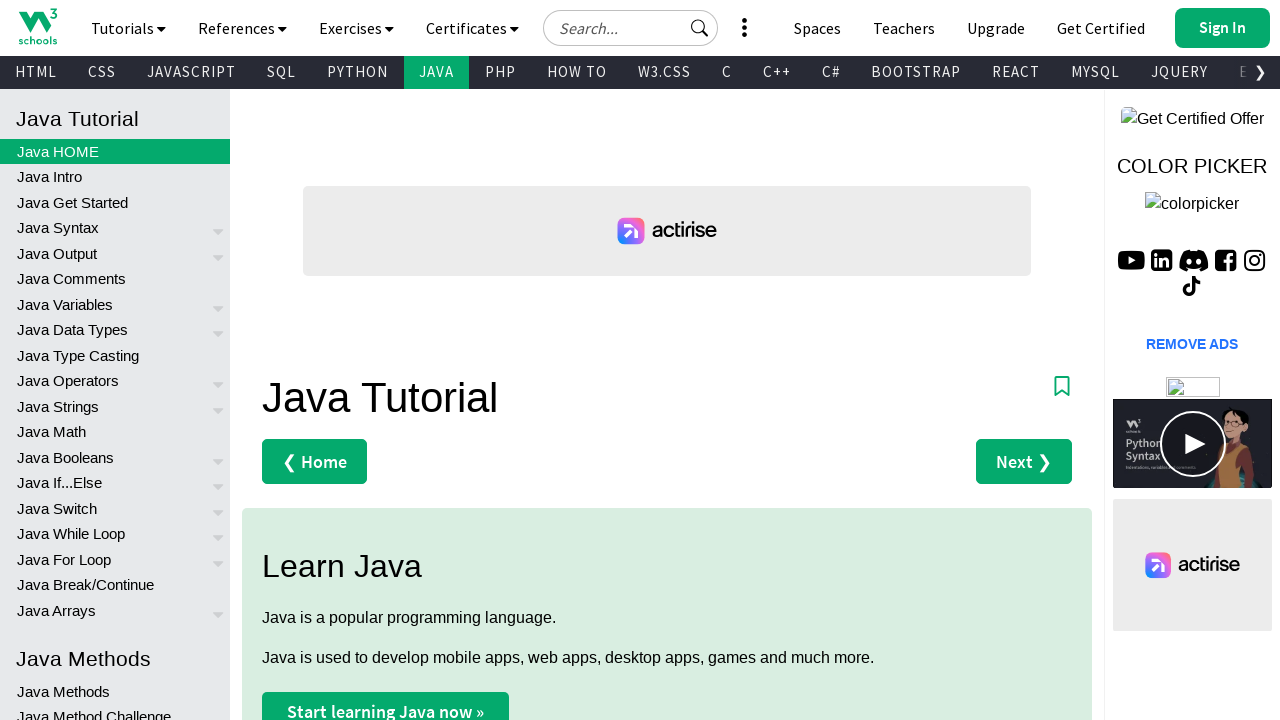